Navigates to NDTV news website homepage and loads the page

Starting URL: http://www.ndtv.com

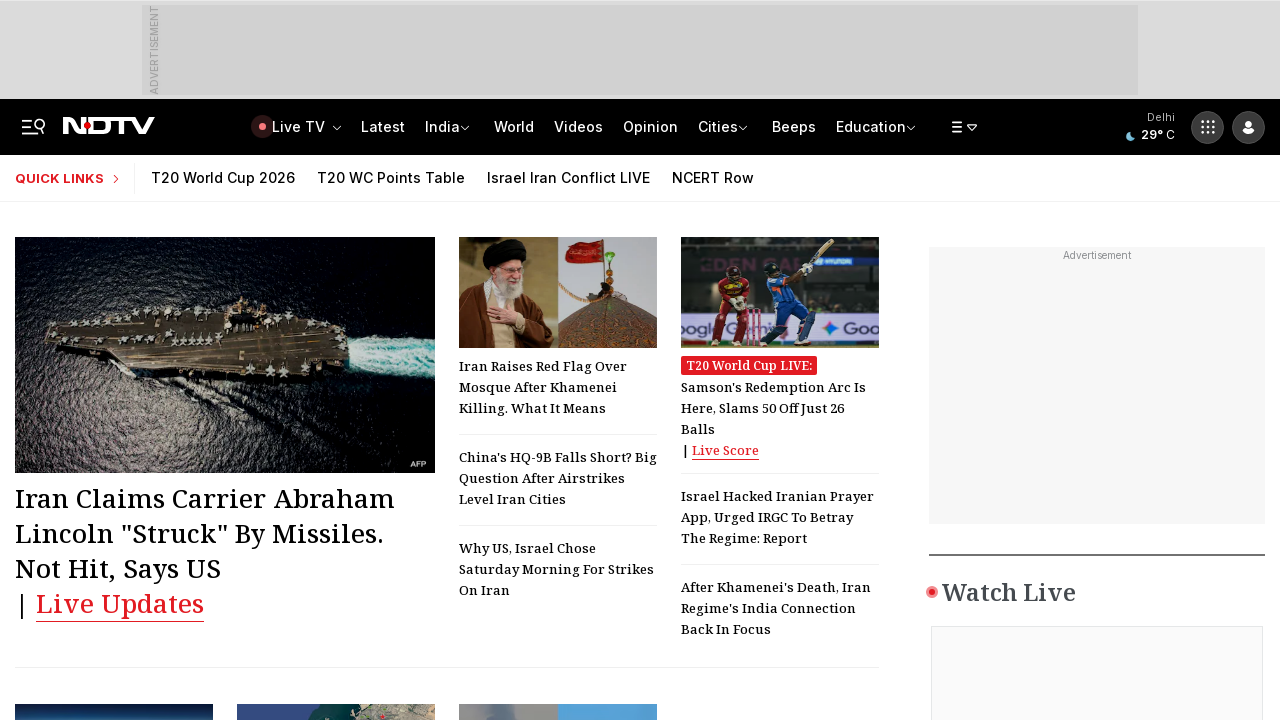

Waited for NDTV homepage DOM content to load
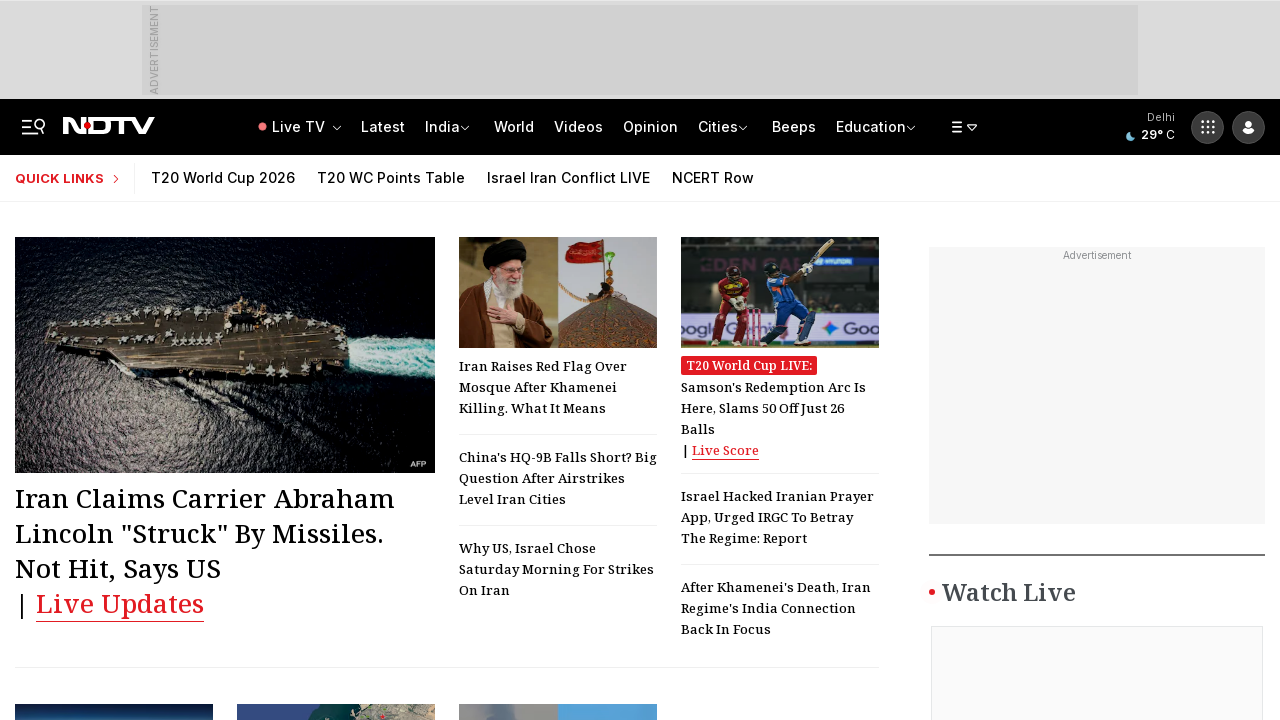

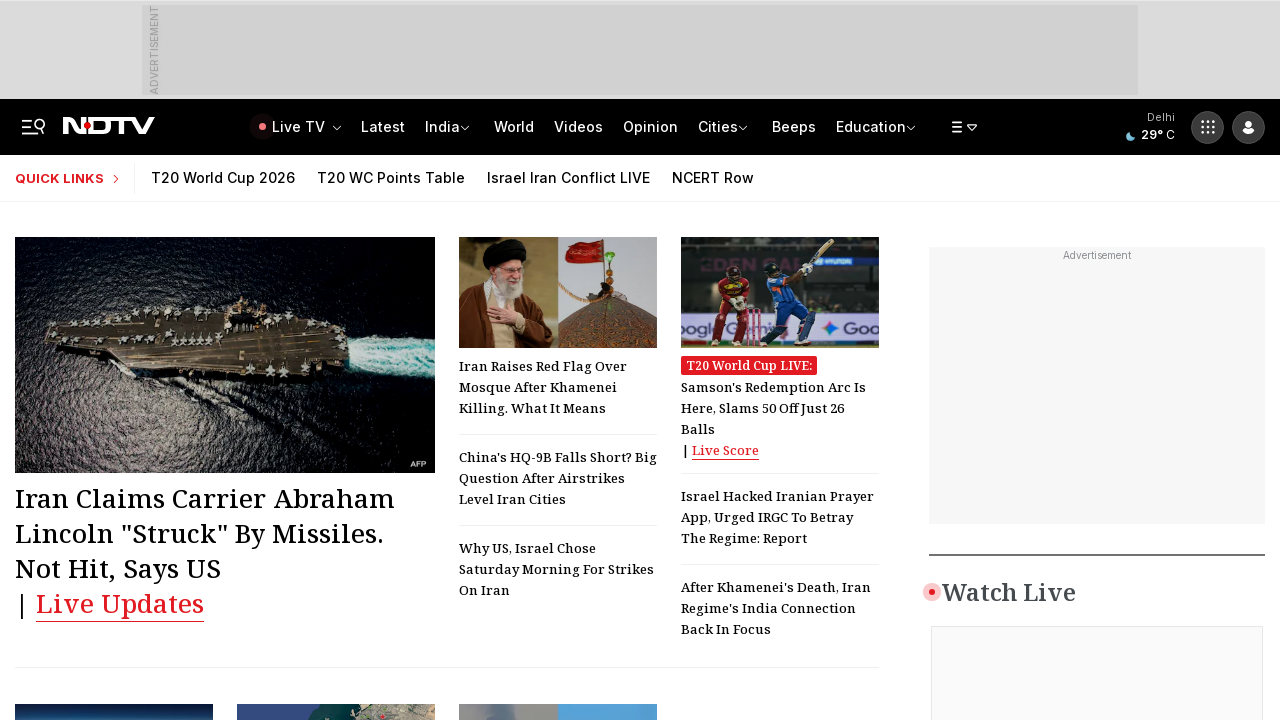